Verifies that the OrangeHRM login page has the correct page title

Starting URL: https://opensource-demo.orangehrmlive.com/

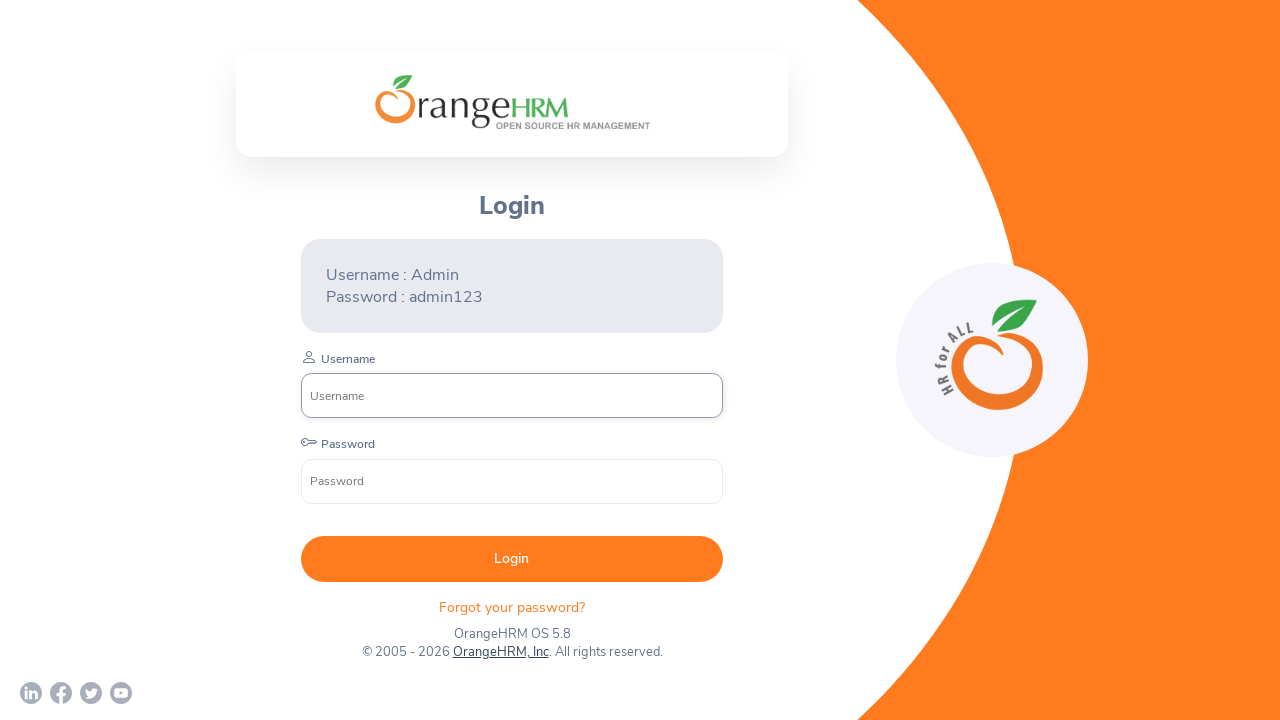

Waited for page to reach domcontentloaded state
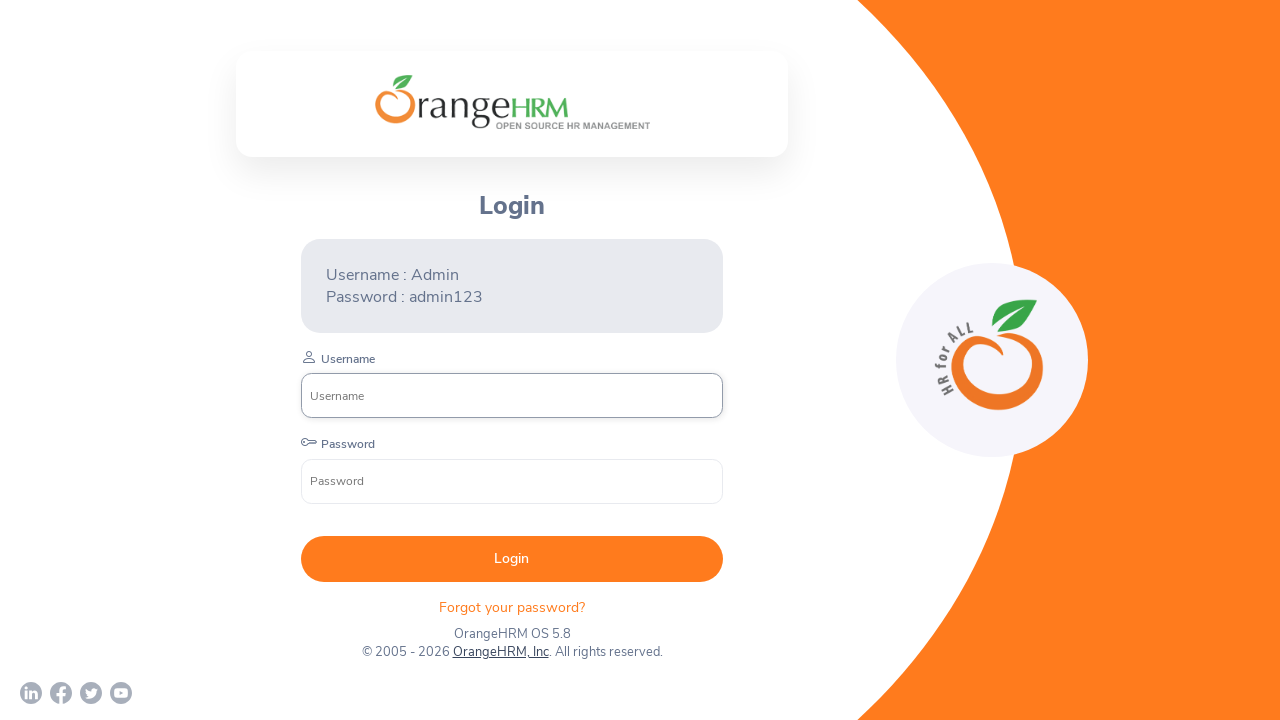

Retrieved page title
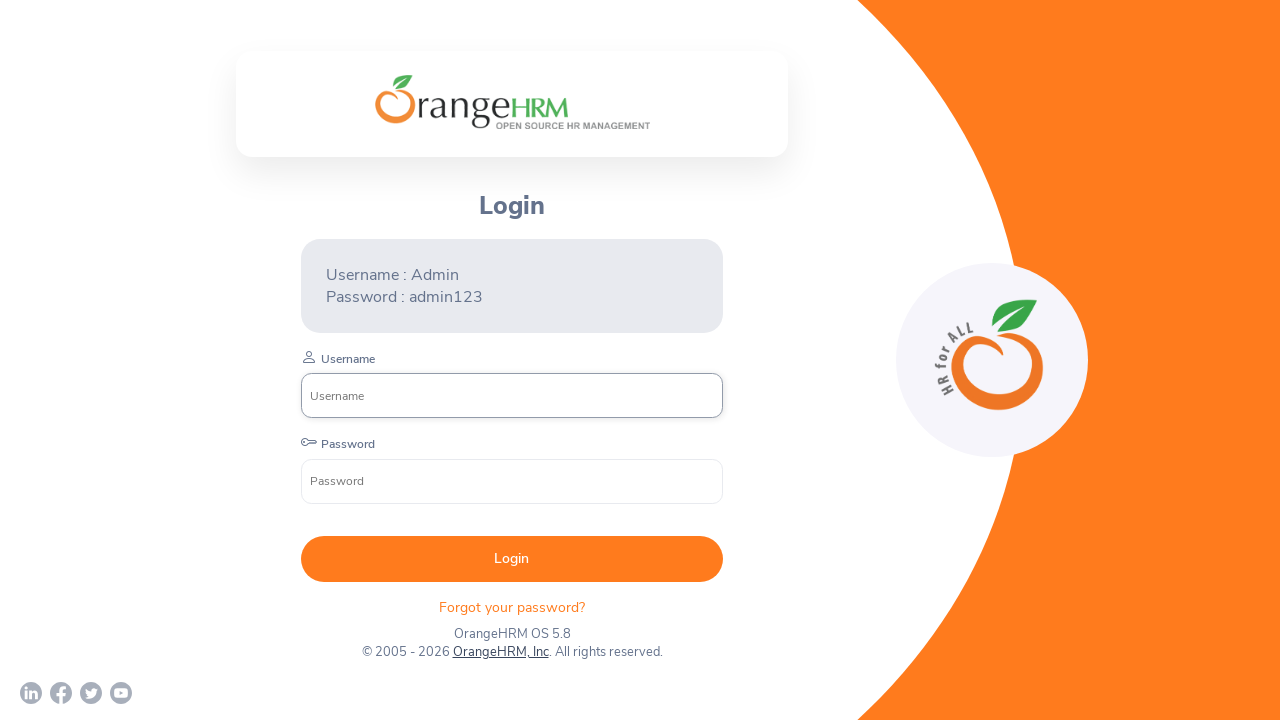

Asserted that page title equals 'OrangeHRM'
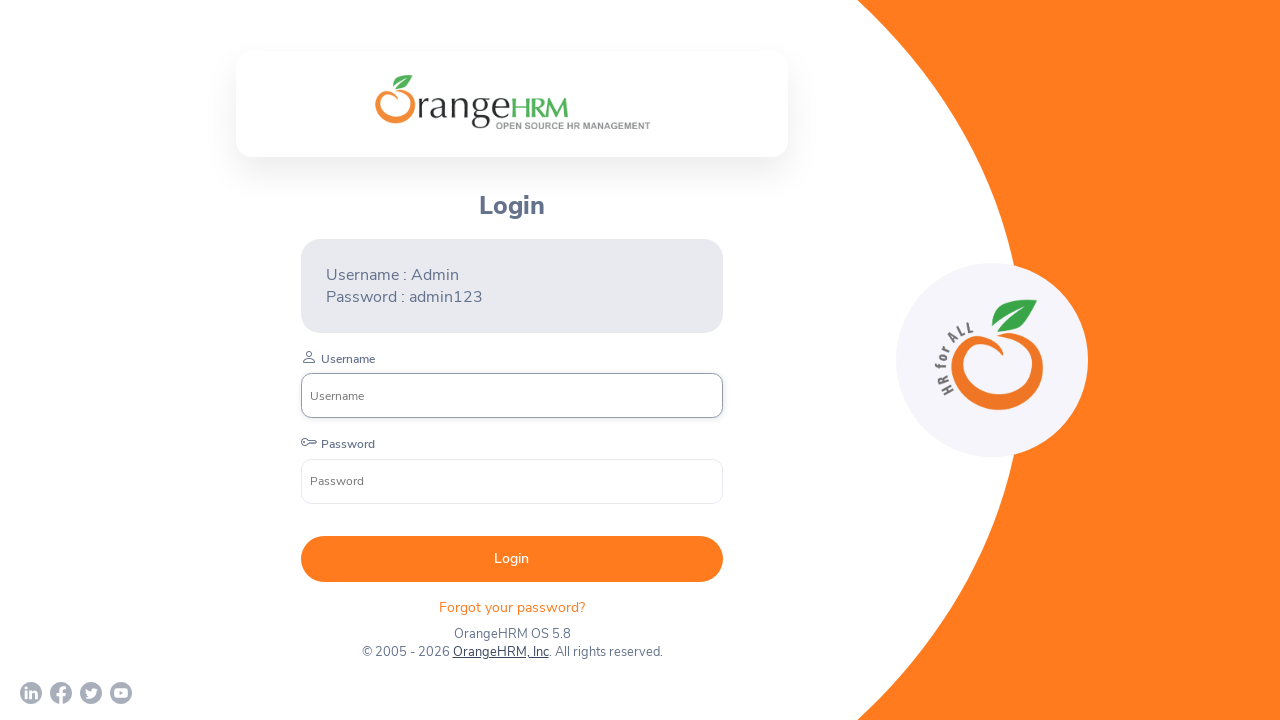

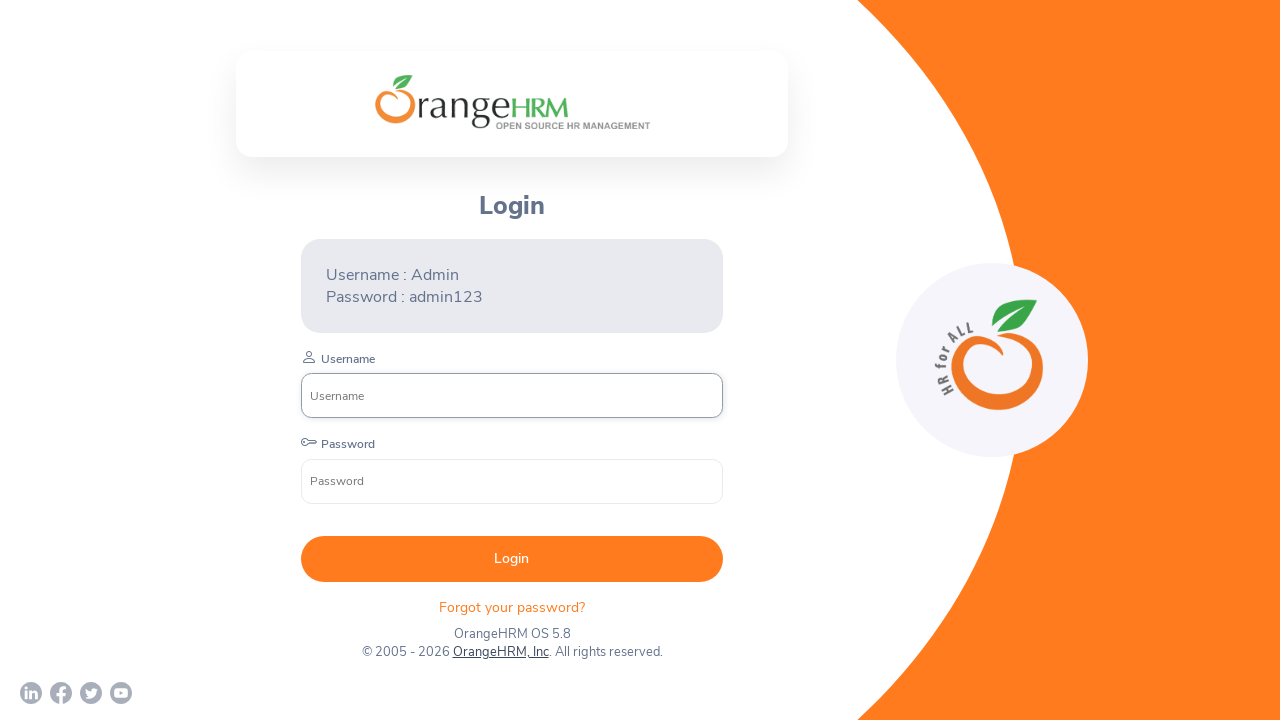